Launches the Rediff Mail login page and verifies the page loads successfully by checking the current URL

Starting URL: https://mail.rediff.com/cgi-bin/login.cgi

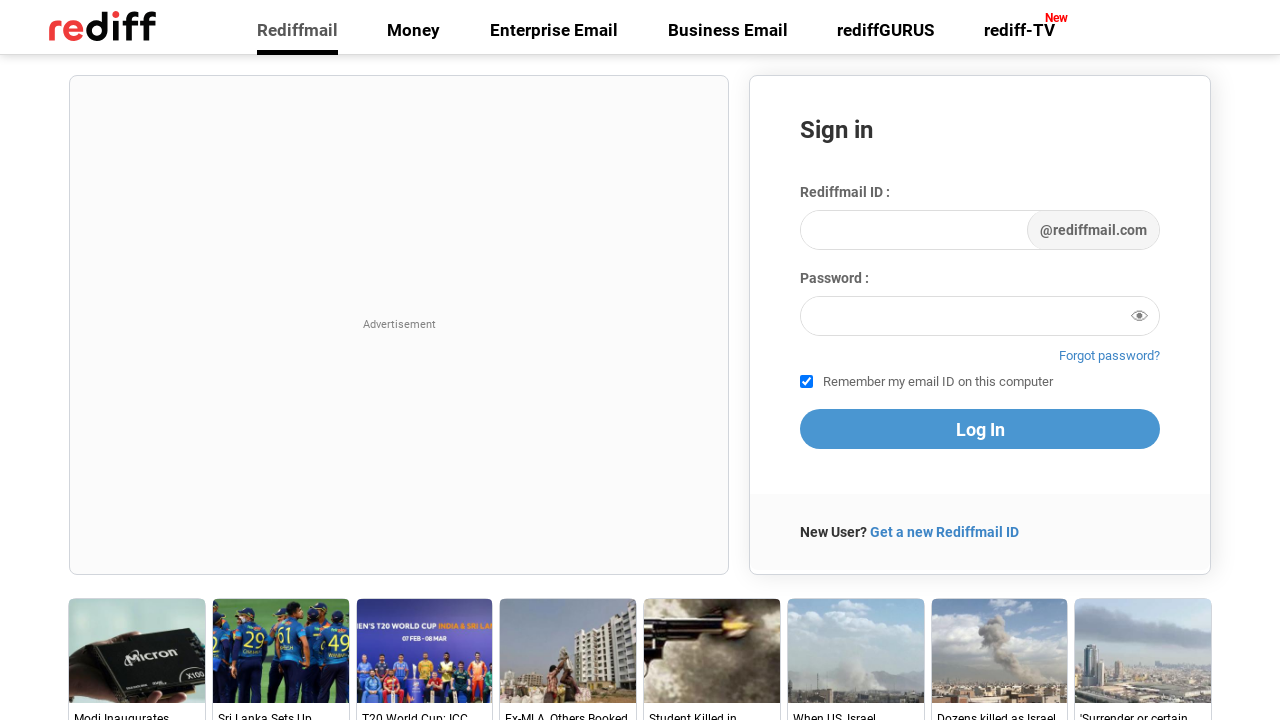

Set viewport size to 1920x1080
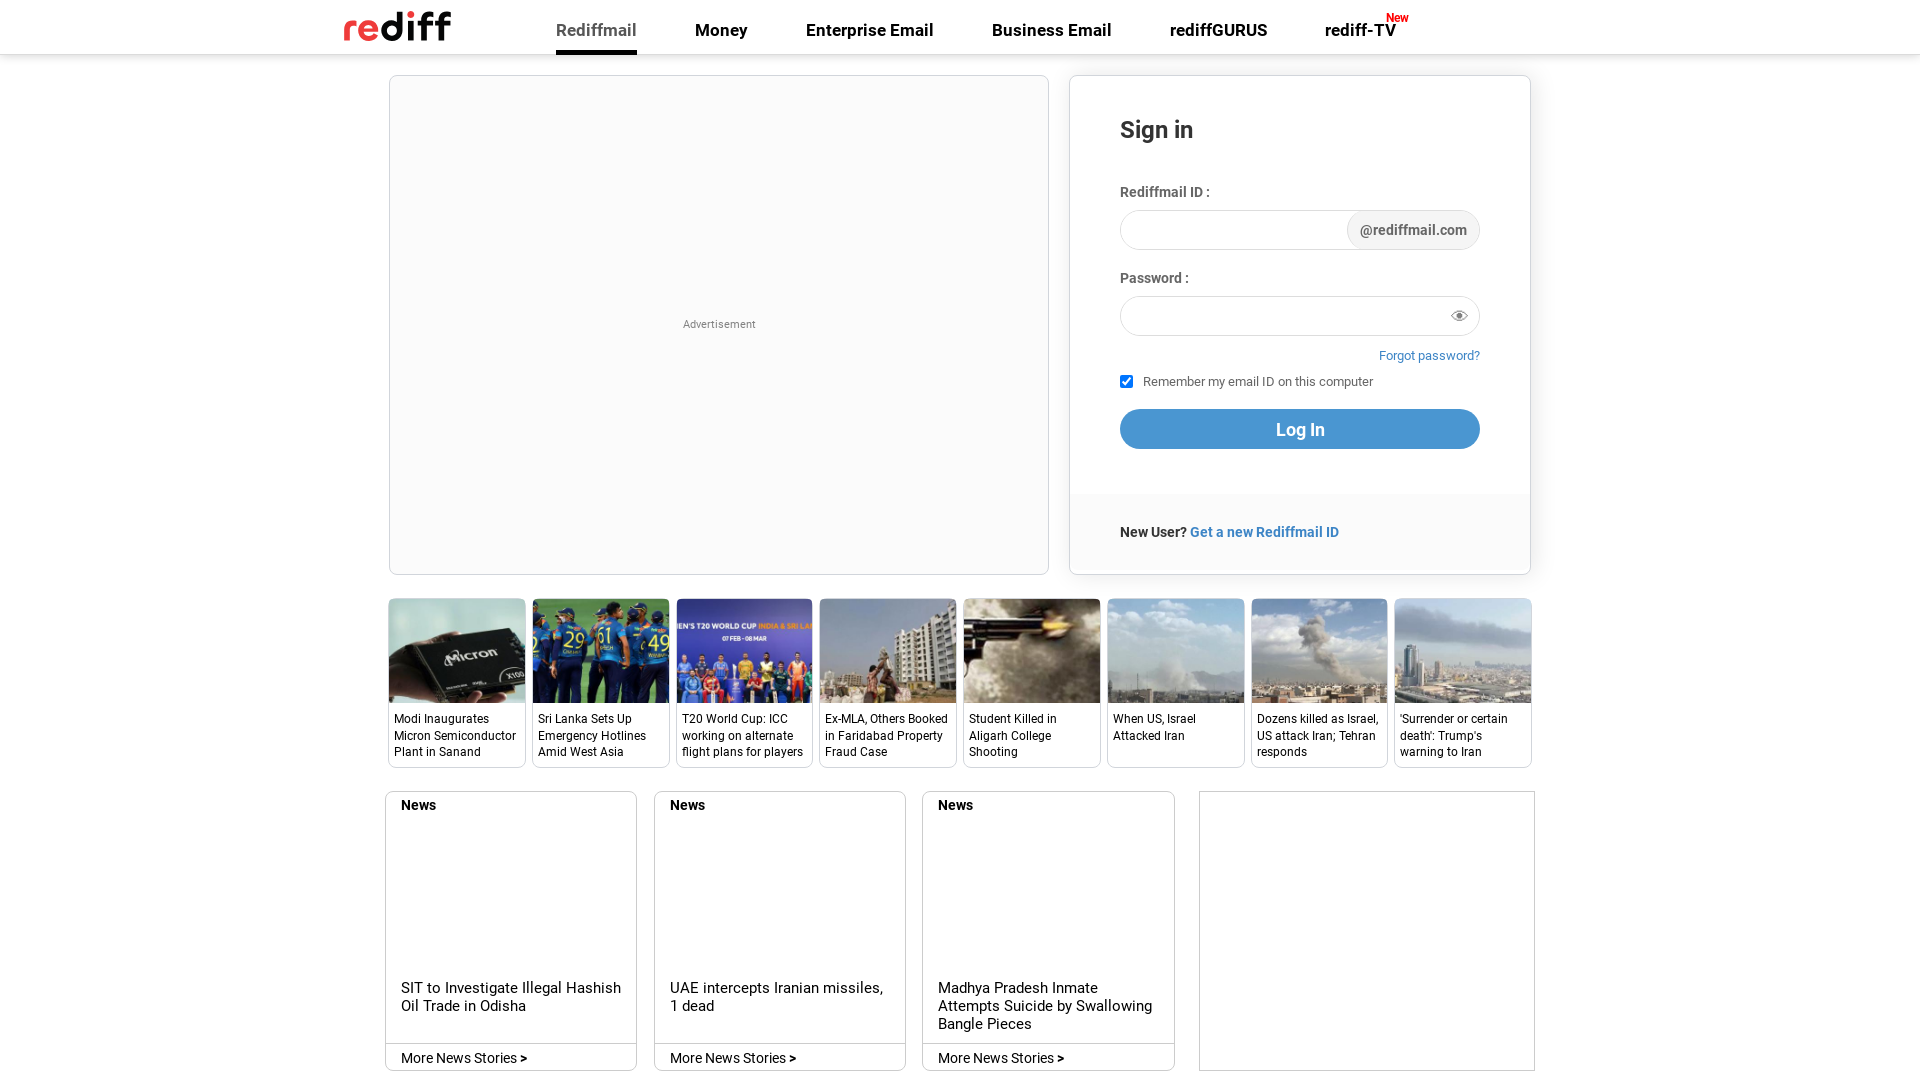

Retrieved current URL: https://mail.rediff.com/cgi-bin/login.cgi
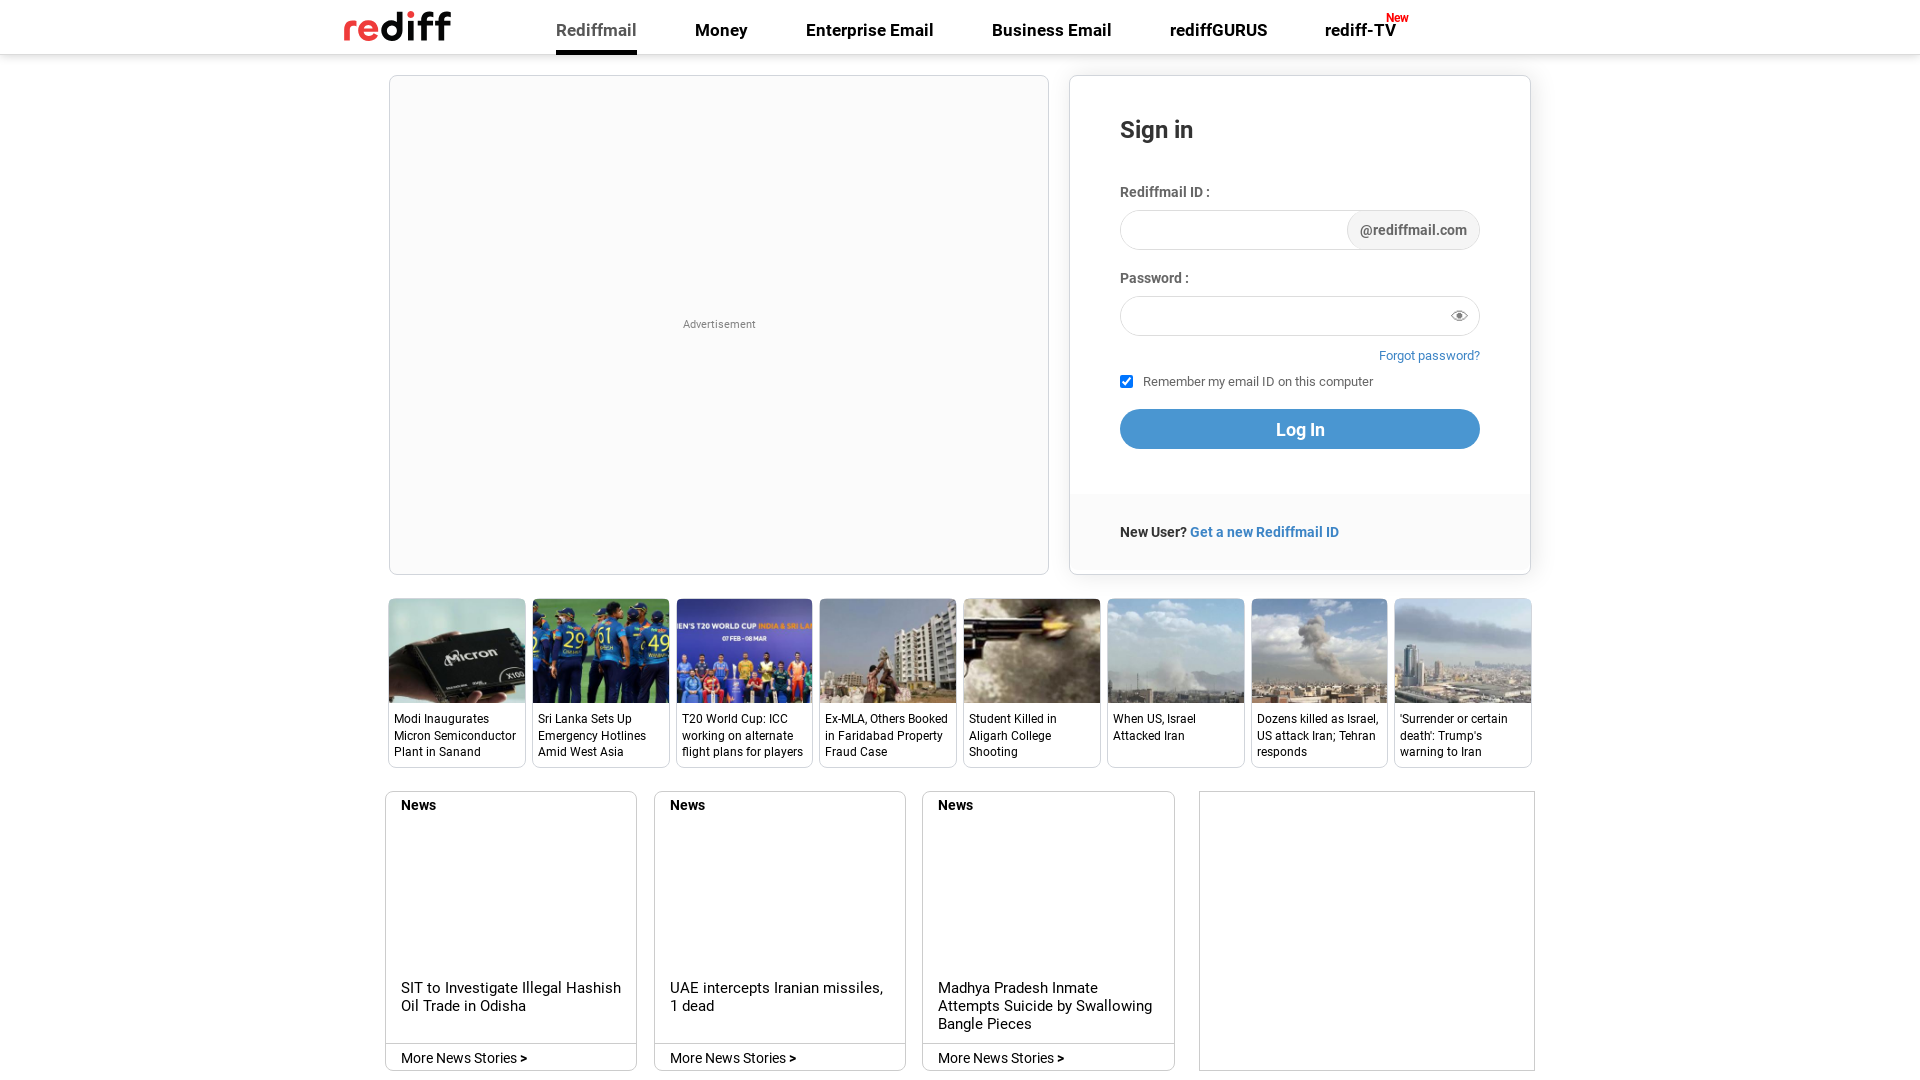

Page loaded successfully - DOM content ready
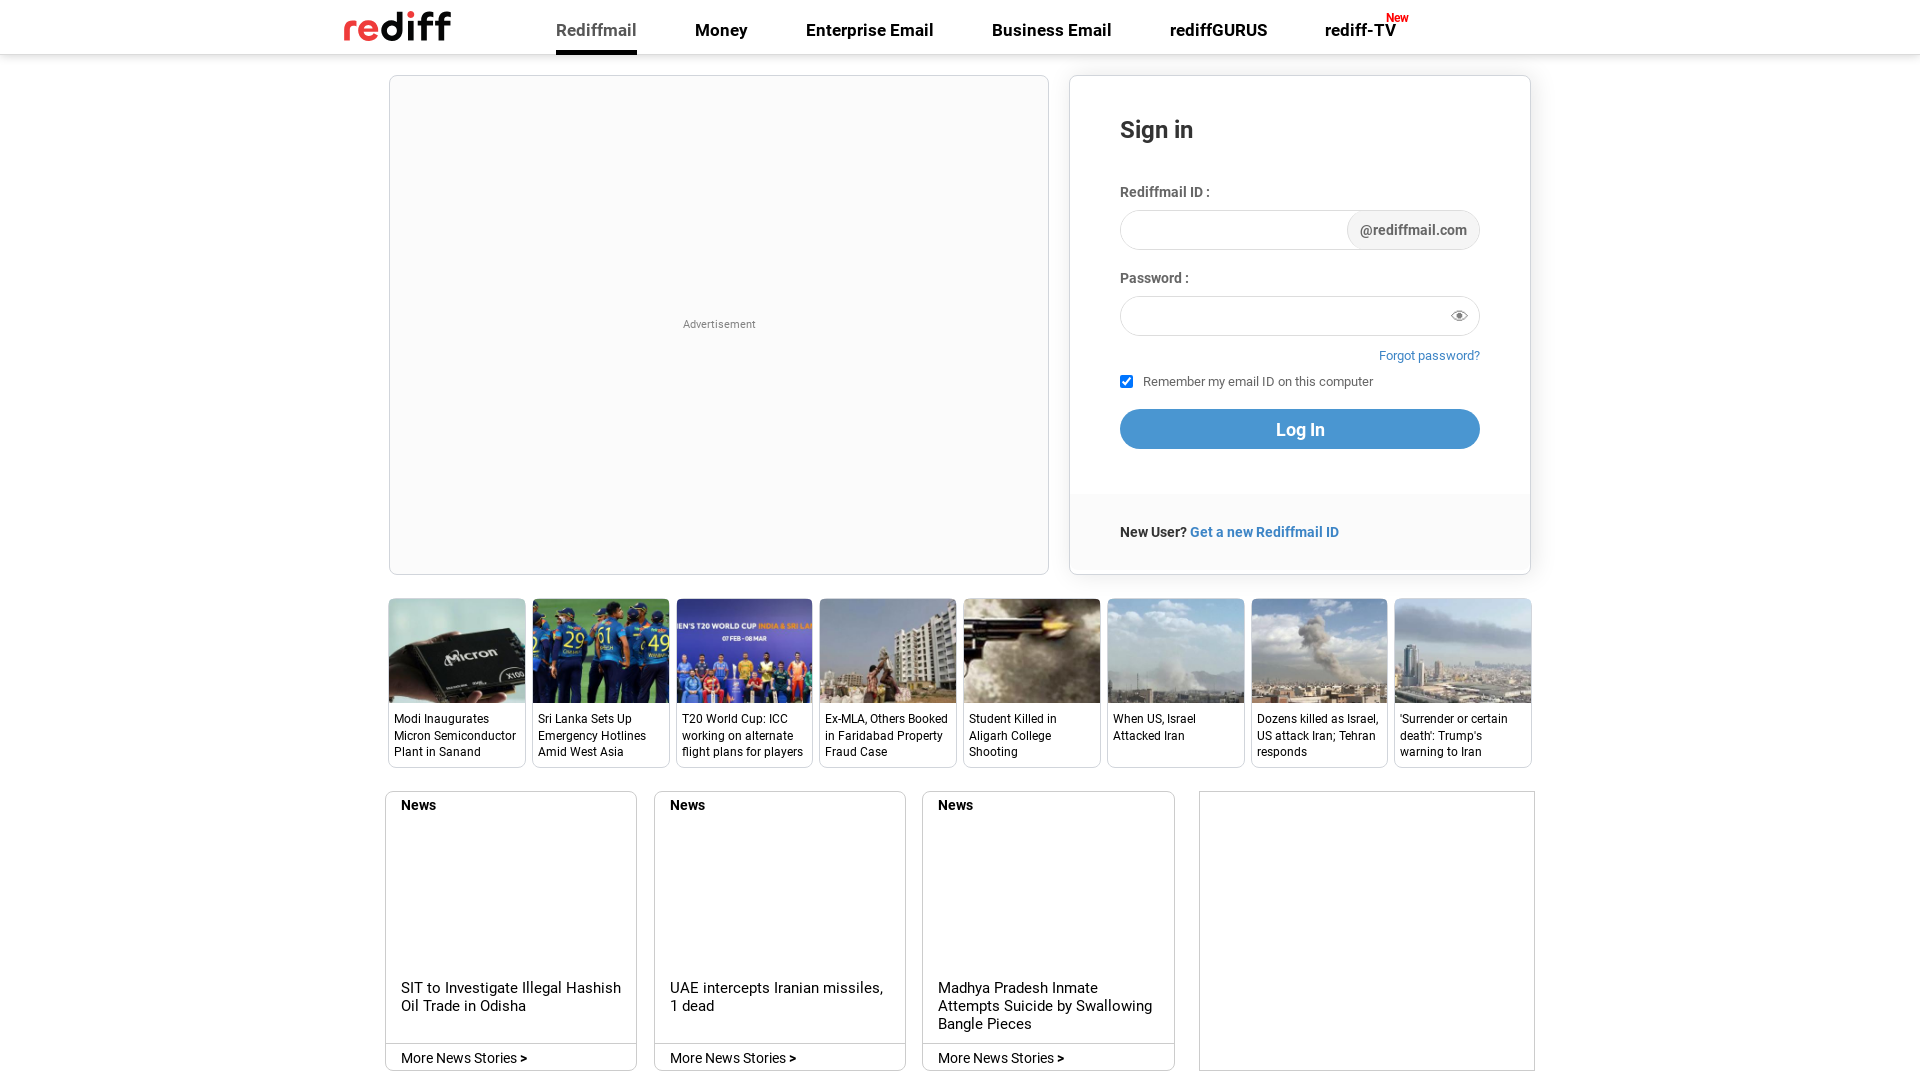

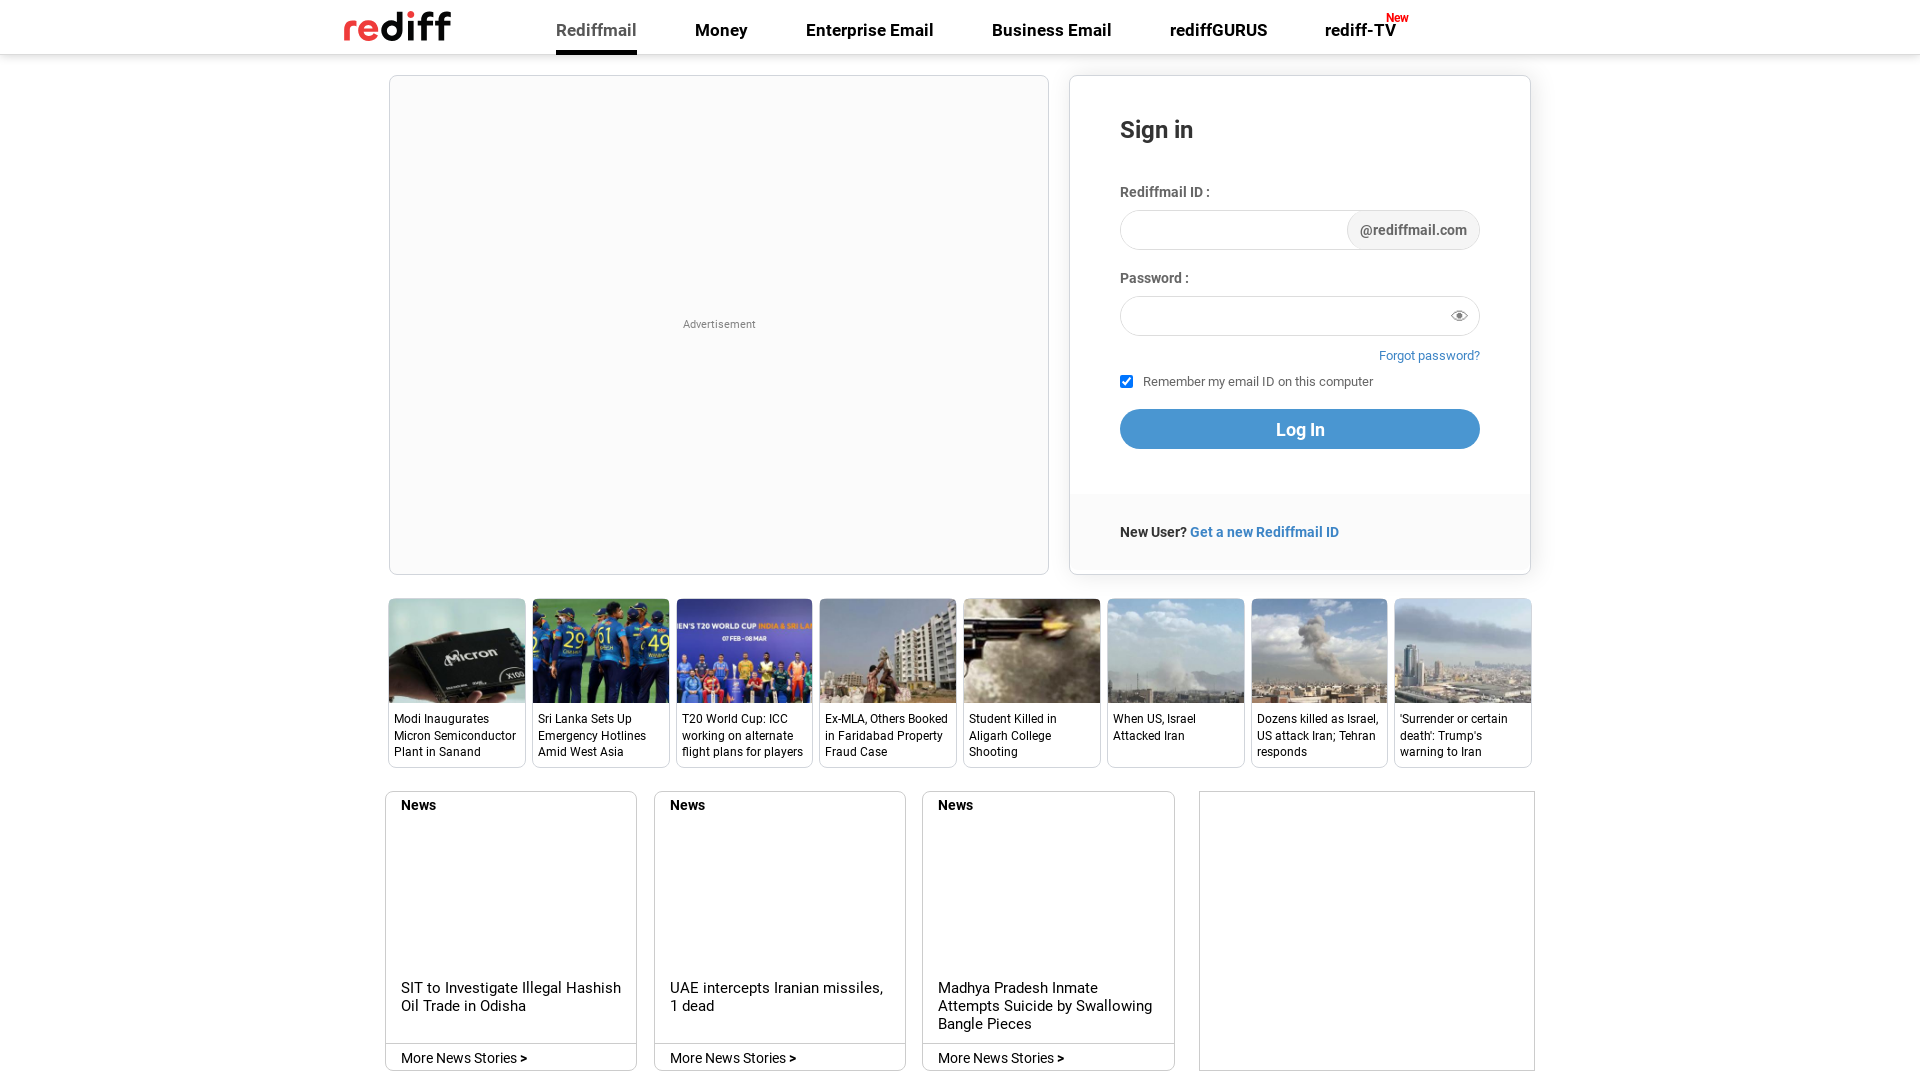